Tests invalid username error message on the demo authentication form

Starting URL: https://the-internet.herokuapp.com/

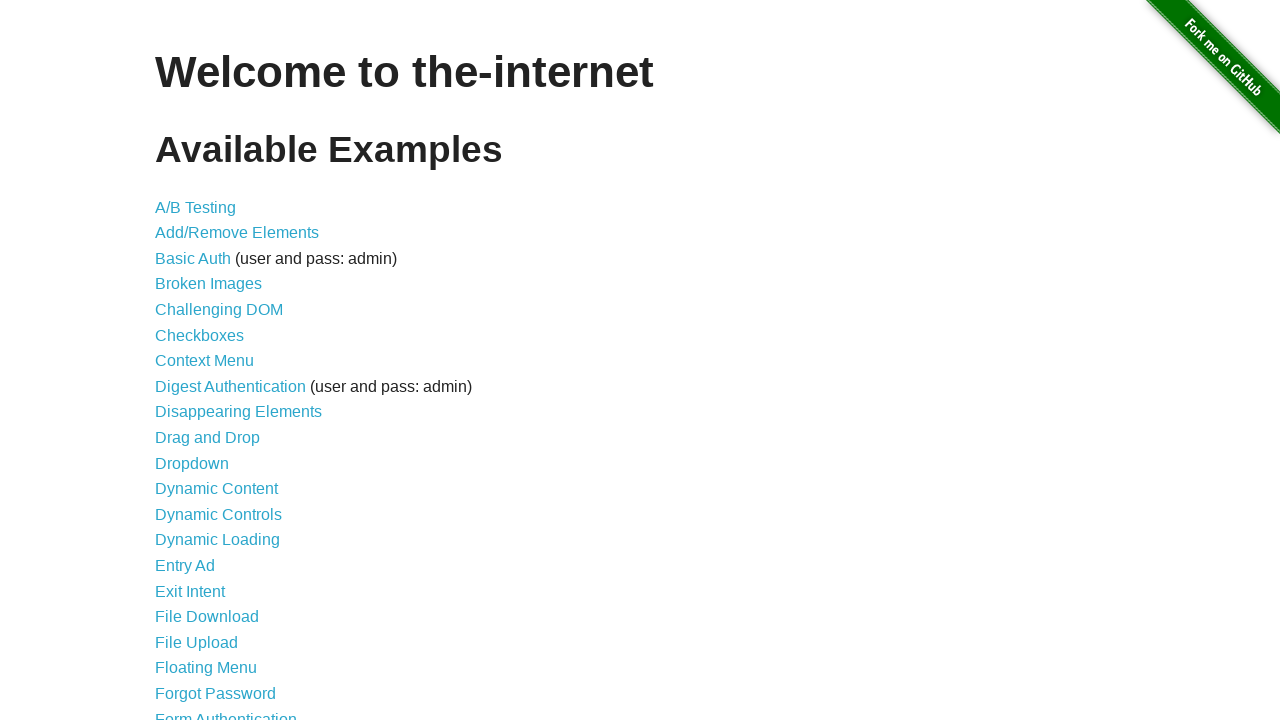

Clicked on Form Authentication link at (226, 712) on text='Form Authentication'
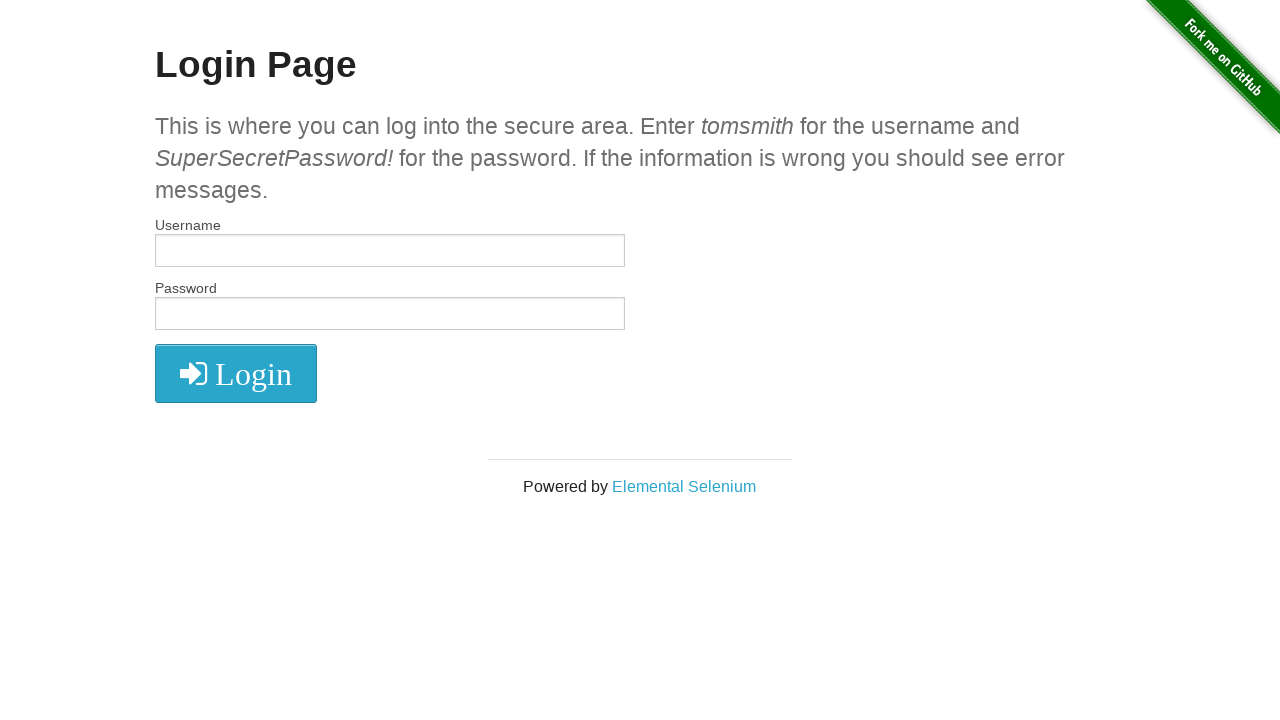

Filled username field with invalid username 'ahmed' on input[type='text']
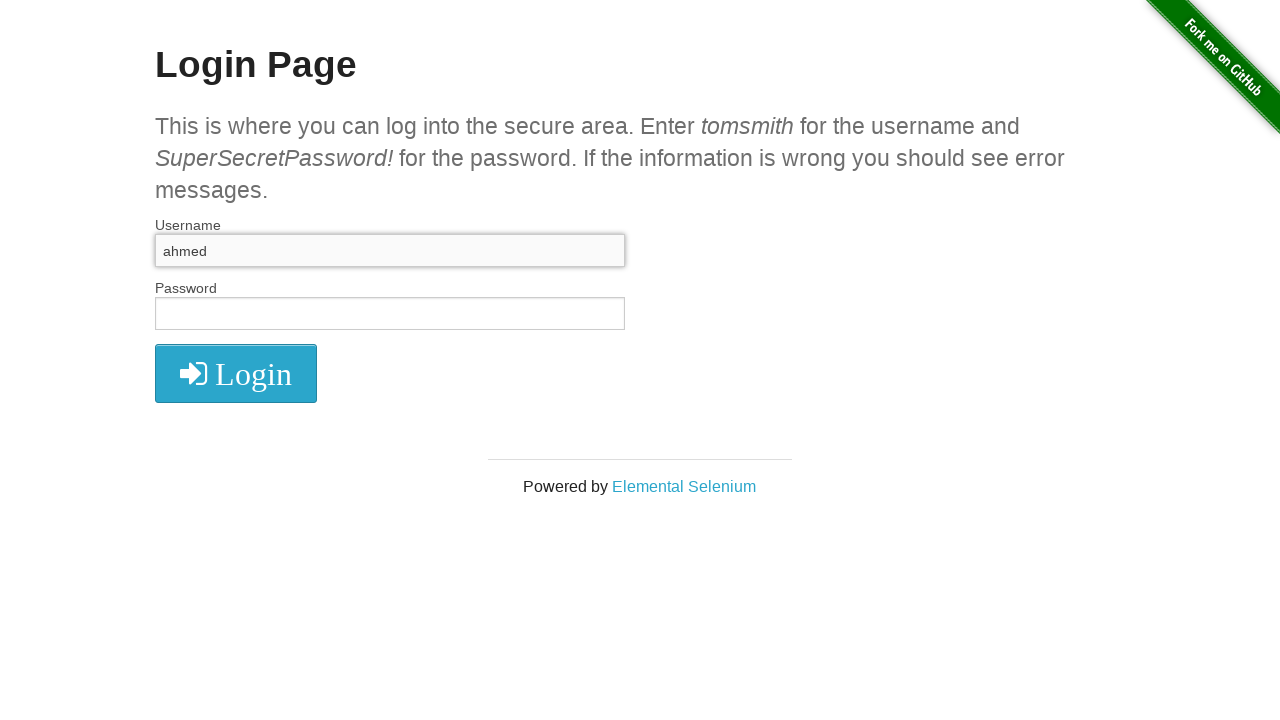

Filled password field with valid password on input[type='password']
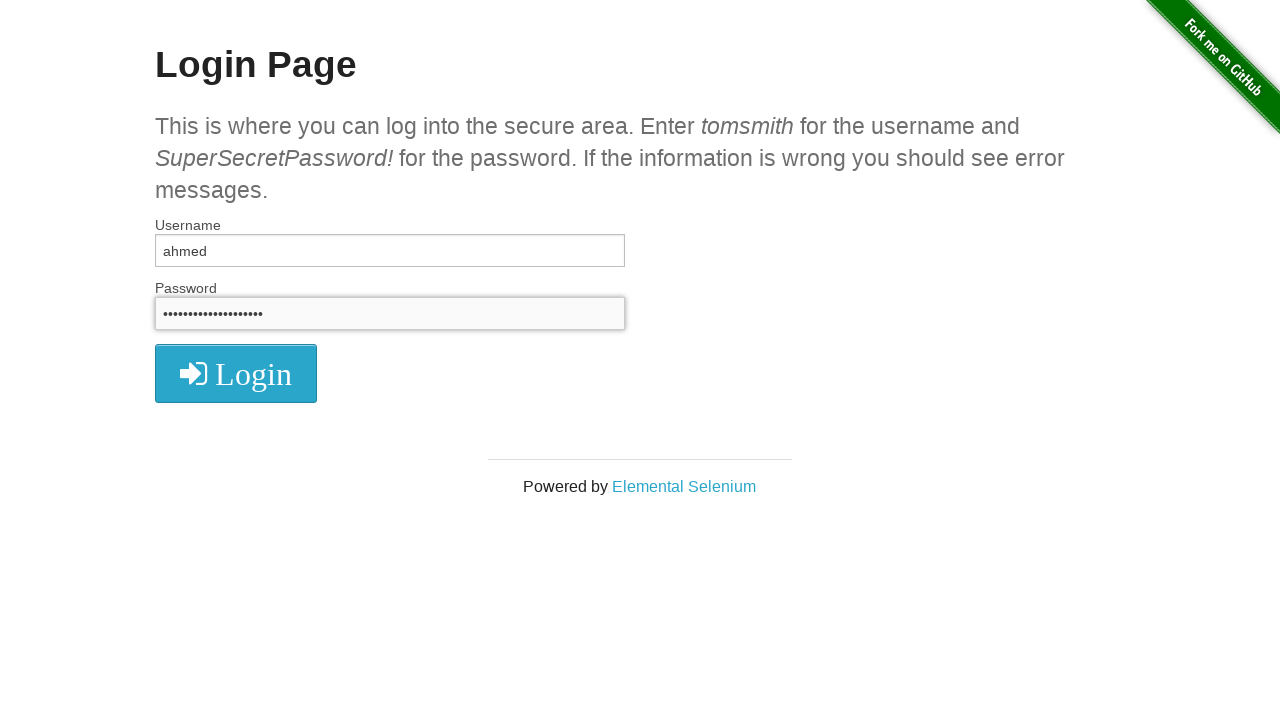

Clicked login button at (236, 373) on .radius
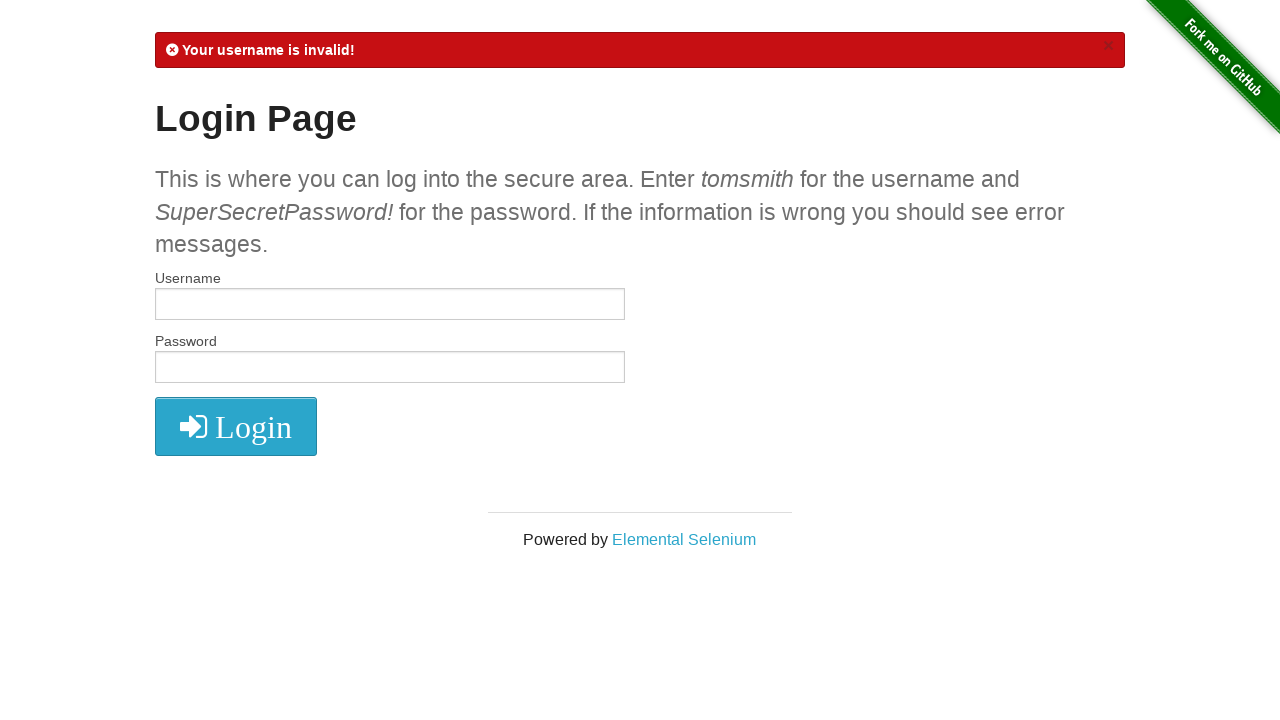

Invalid username error message appeared
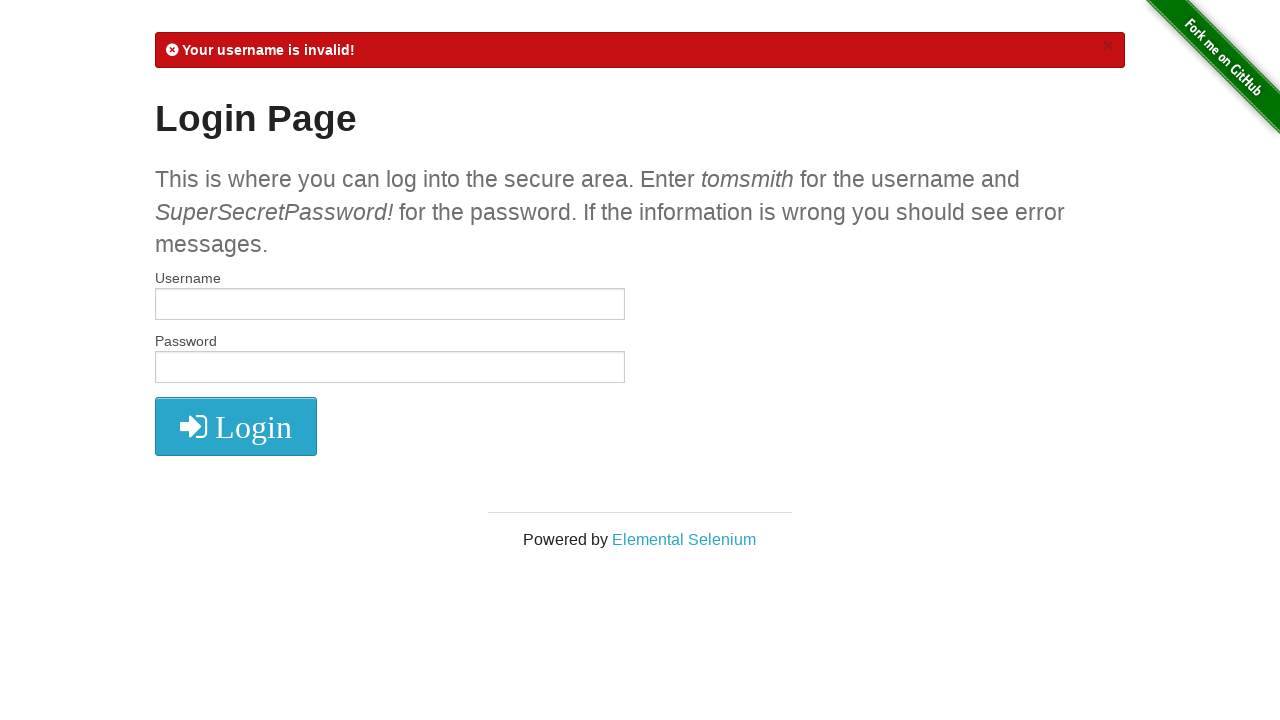

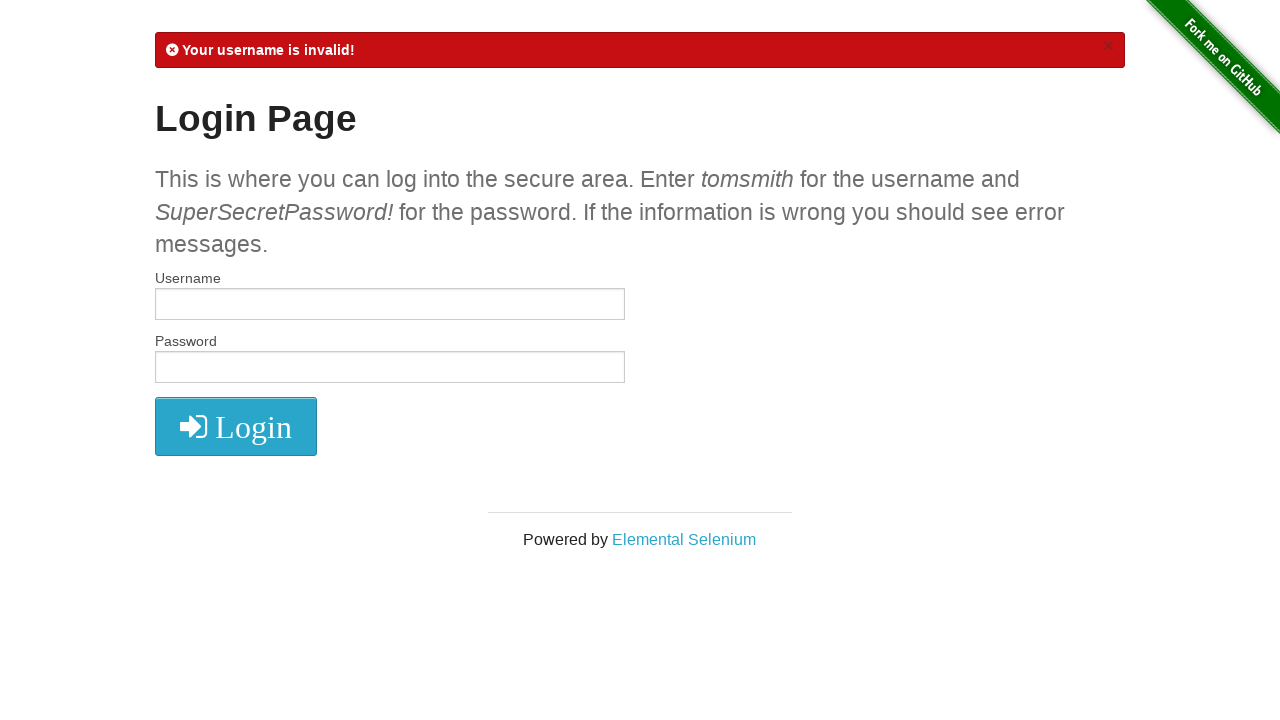